Tests browser window manipulation by maximizing the window, navigating to a page, and then resizing the window to specific dimensions (800x80).

Starting URL: https://kite.zerodha.com/

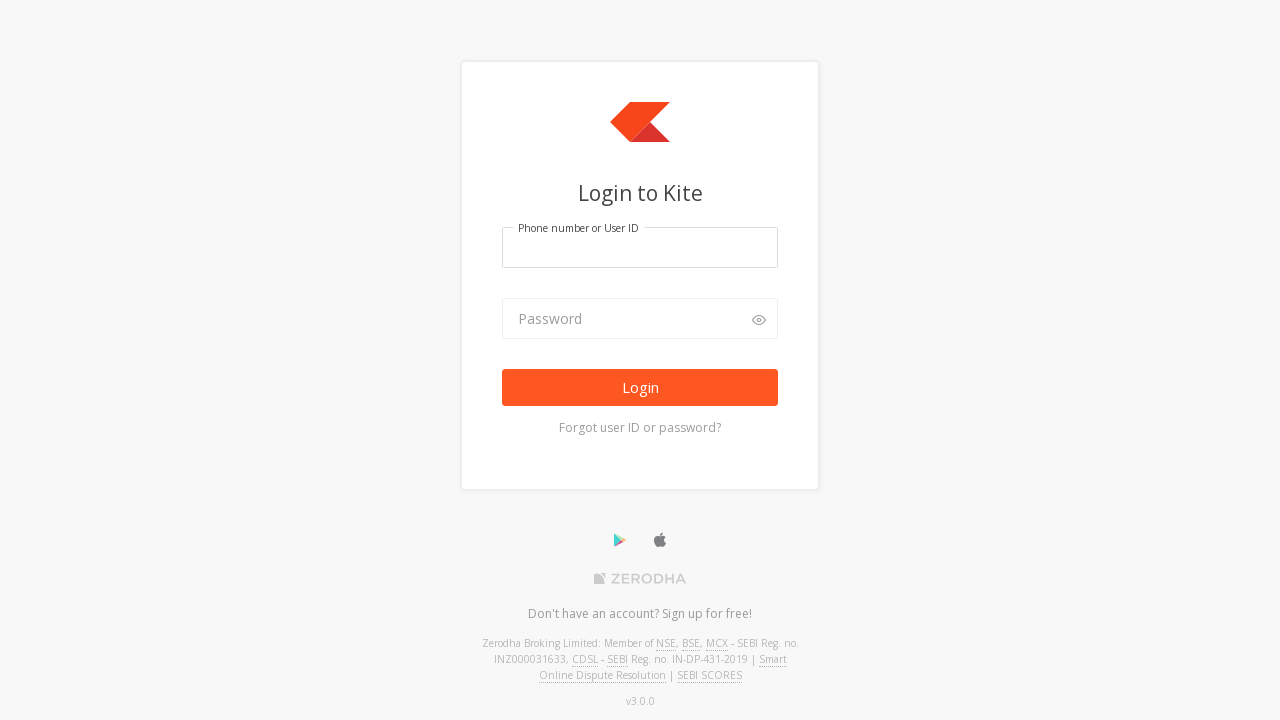

Set viewport size to 1920x1080 (maximized)
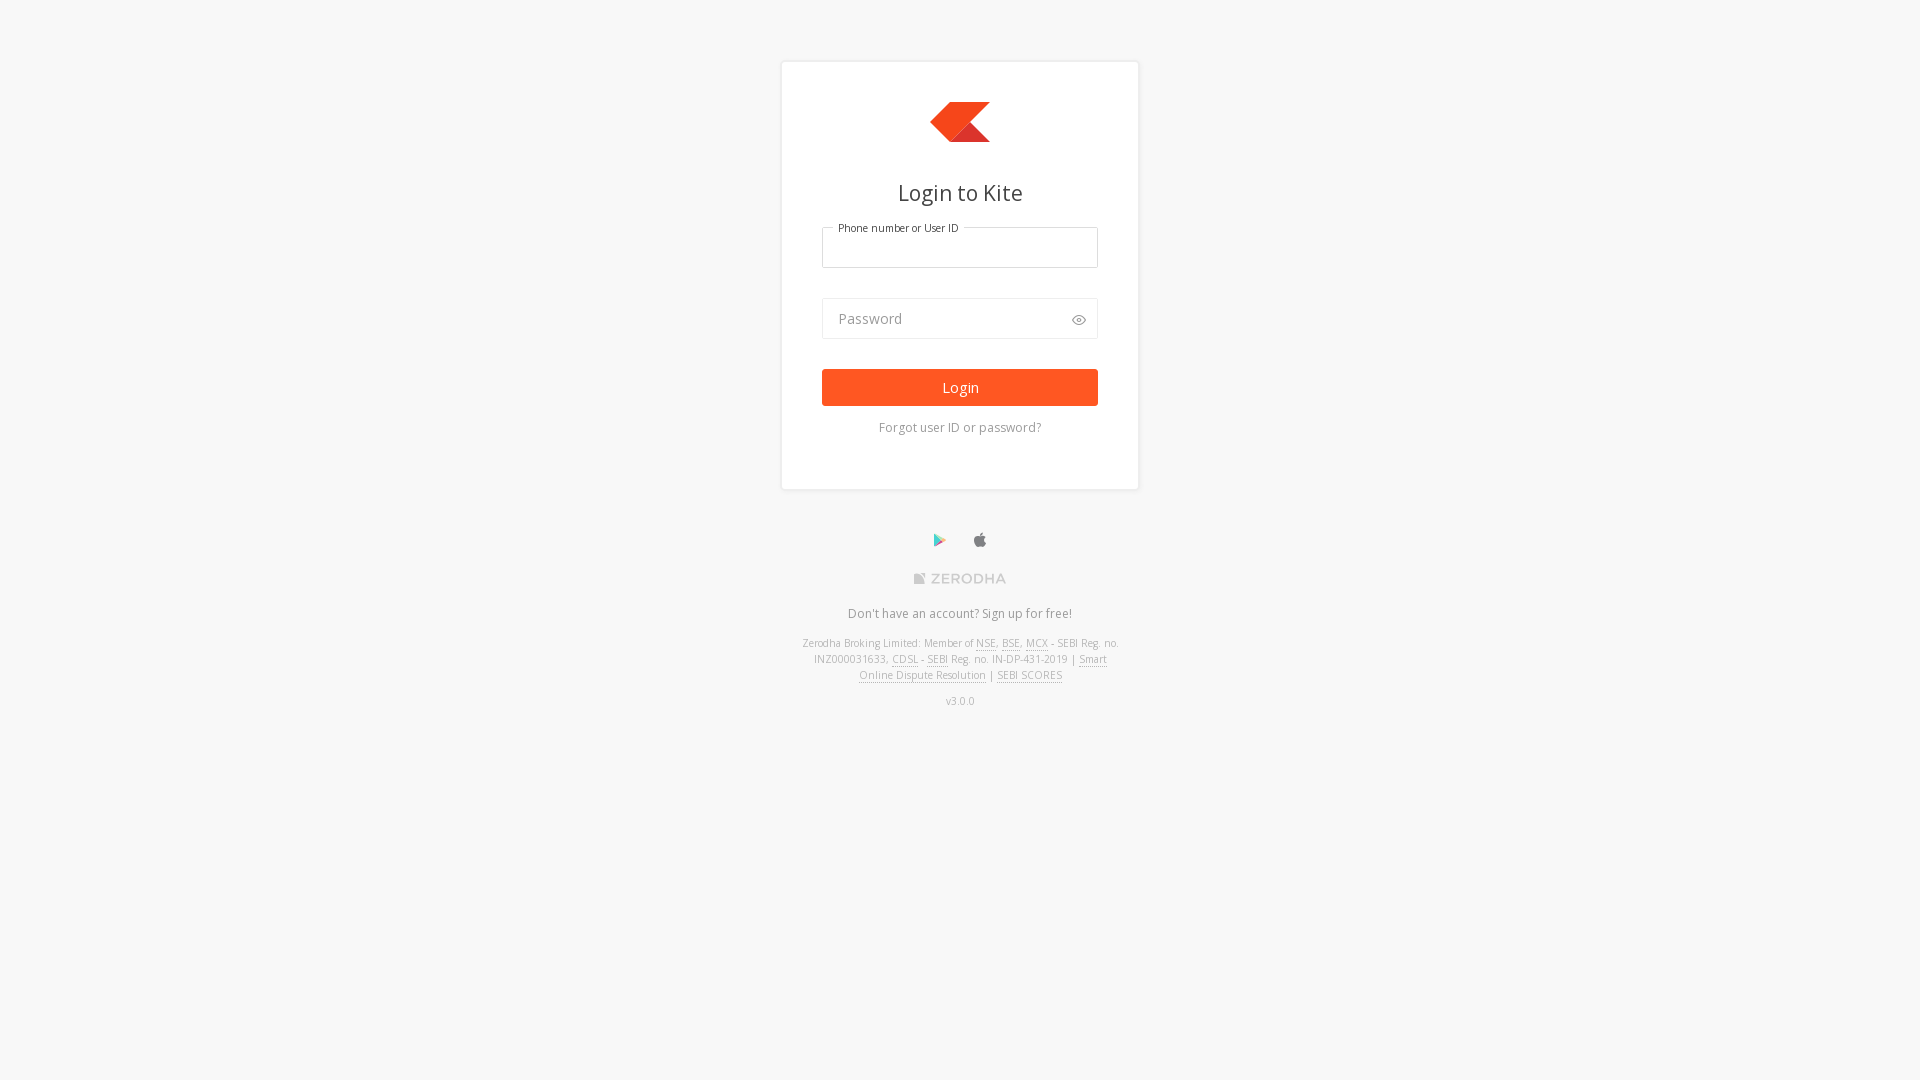

Waited 2000ms for page to load
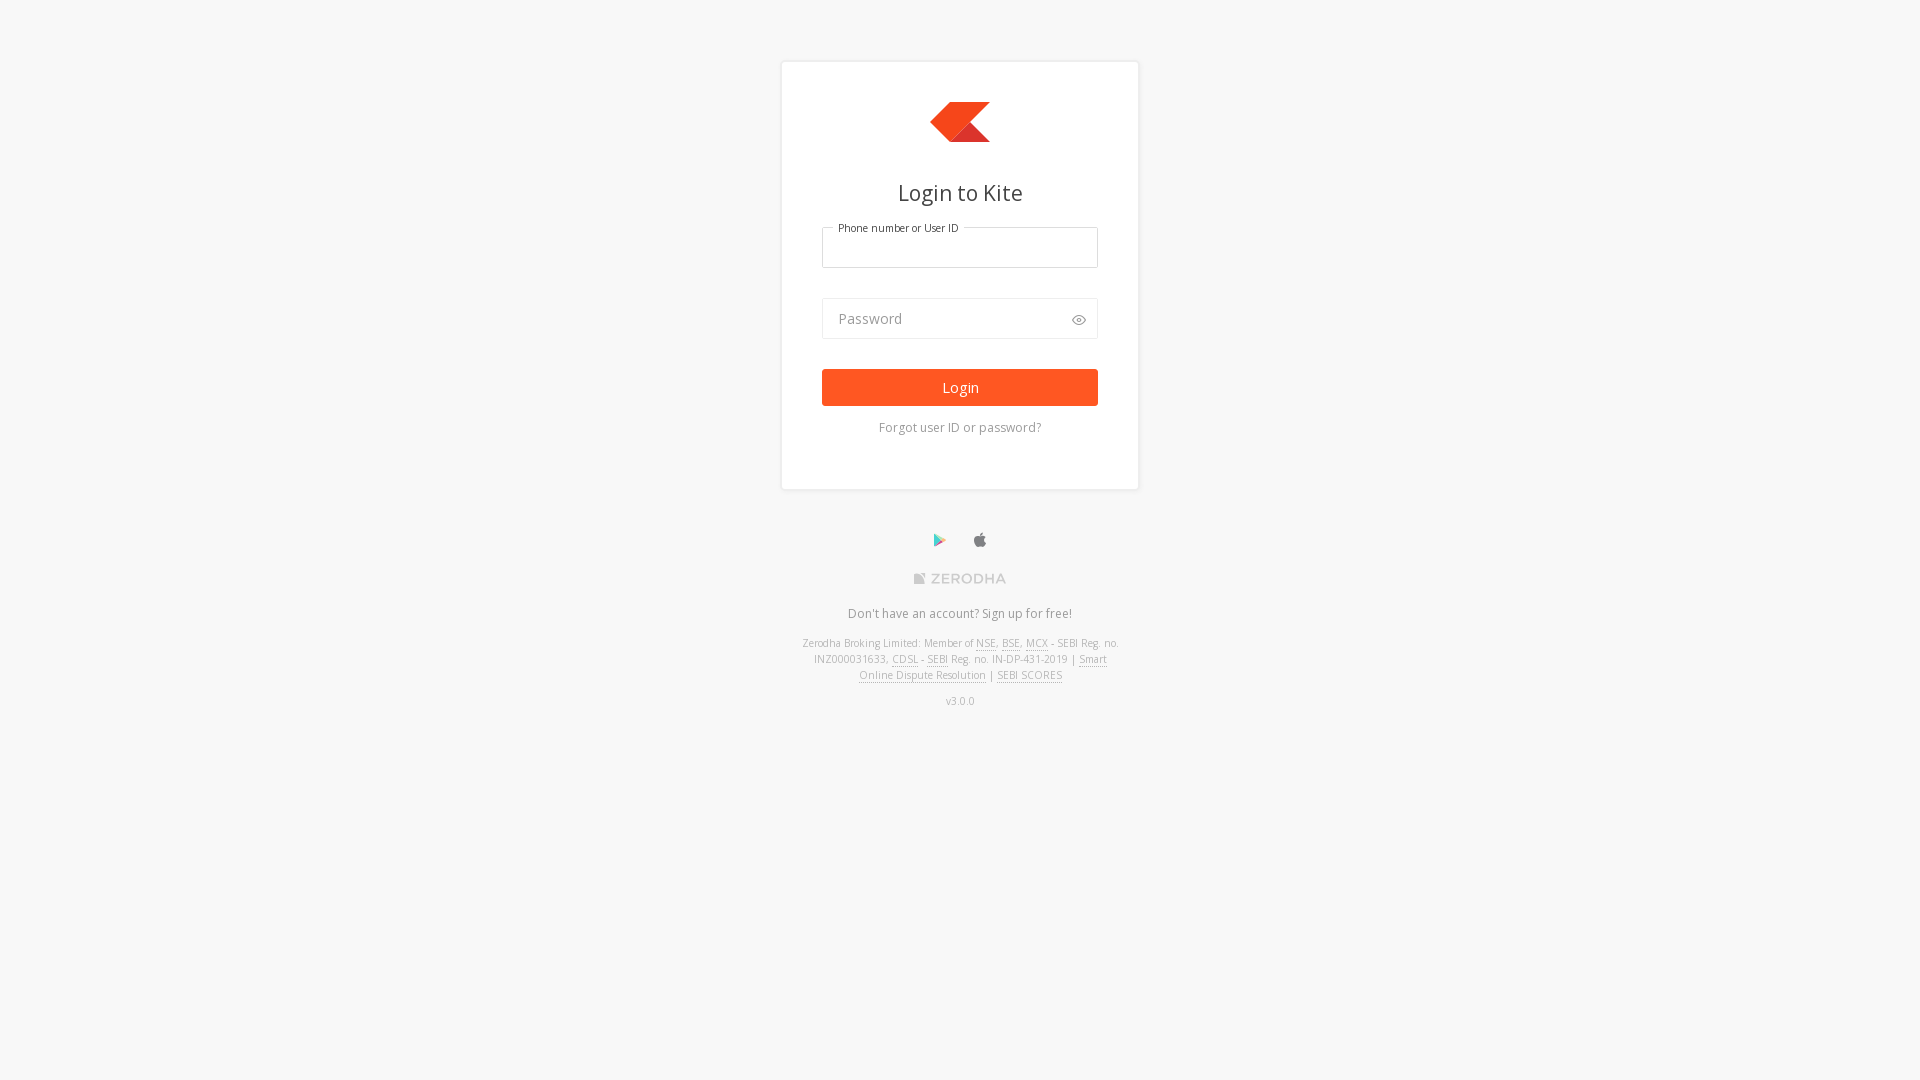

Resized viewport to 800x80
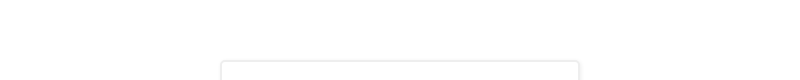

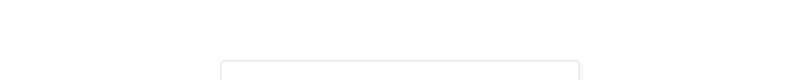